Tests the shopping cart functionality by browsing product listings and adding specific vegetables (Cucumber, Broccoli, Beetroot) to the cart on a practice e-commerce site.

Starting URL: https://rahulshettyacademy.com/seleniumPractise/

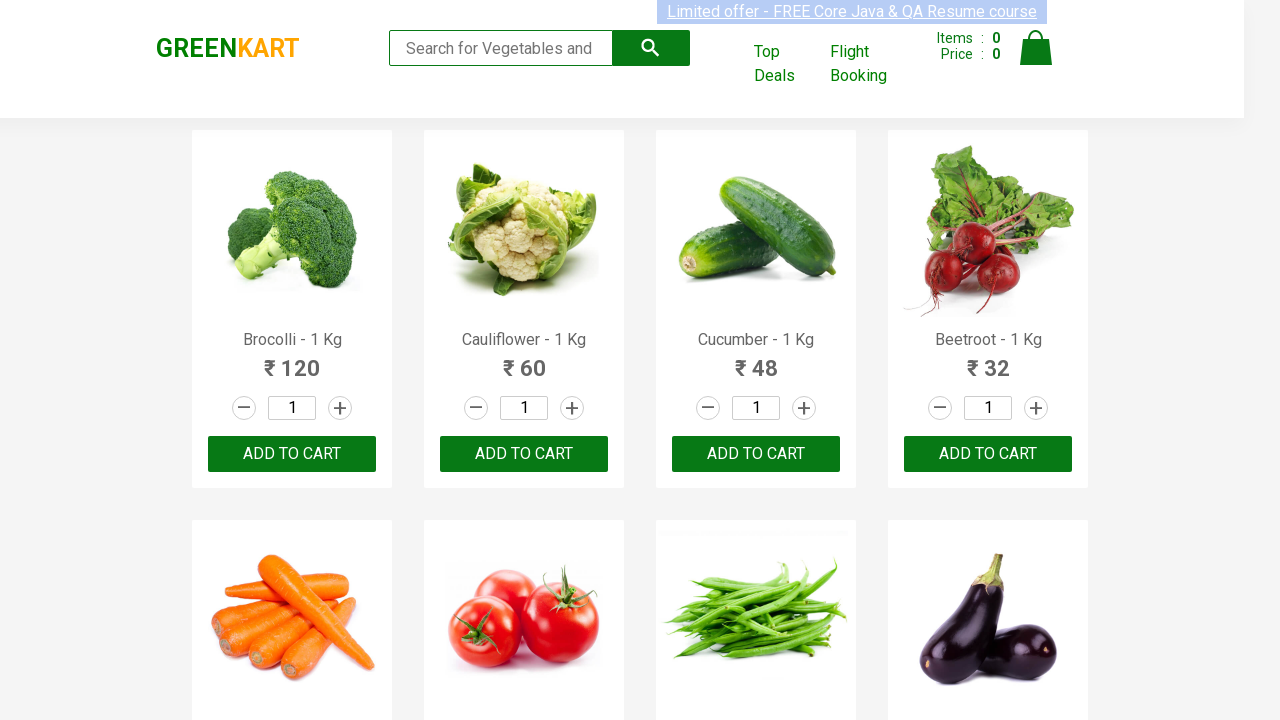

Waited for product listings to load
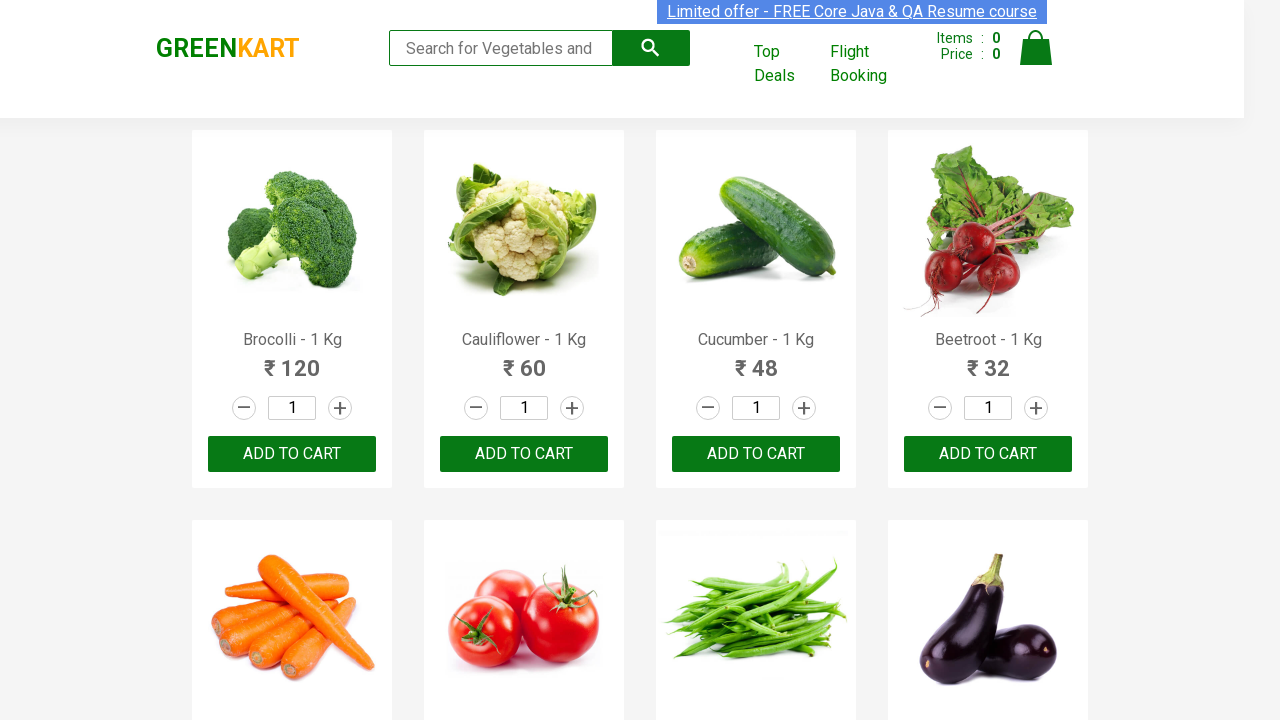

Retrieved all product name elements from the page
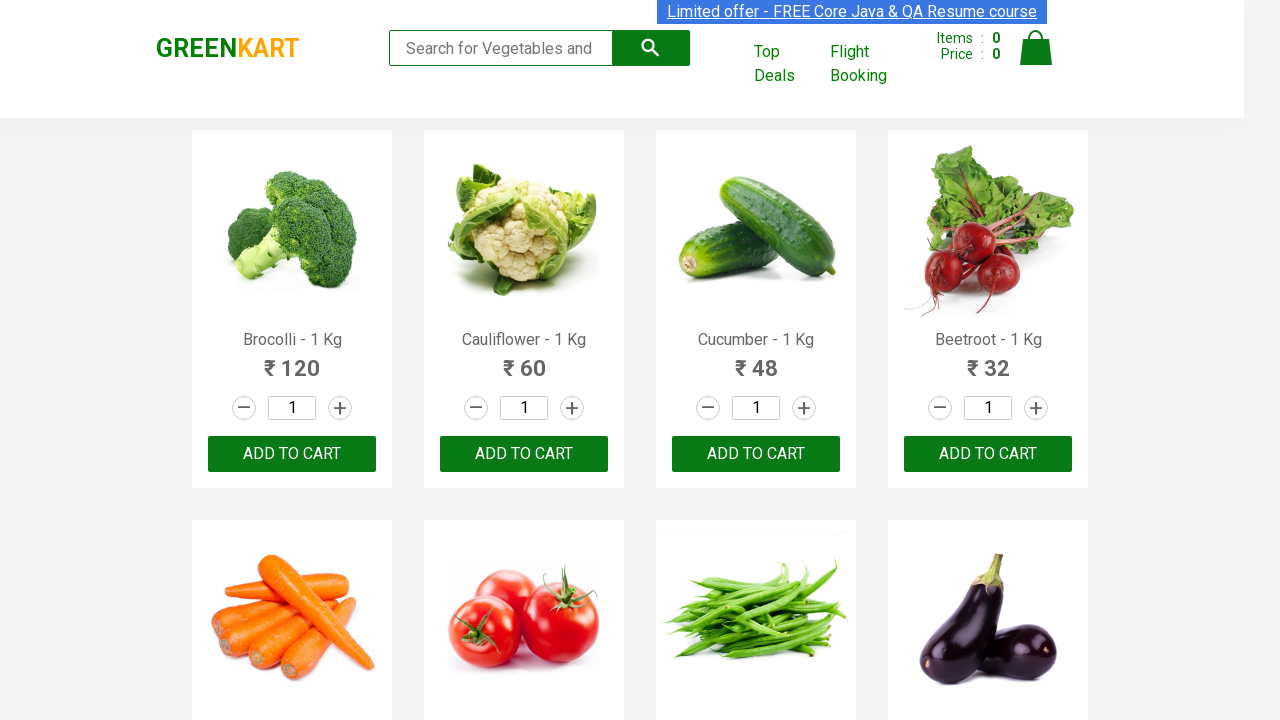

Added Cucumber to cart at (756, 454) on xpath=//button[text()='ADD TO CART'] >> nth=2
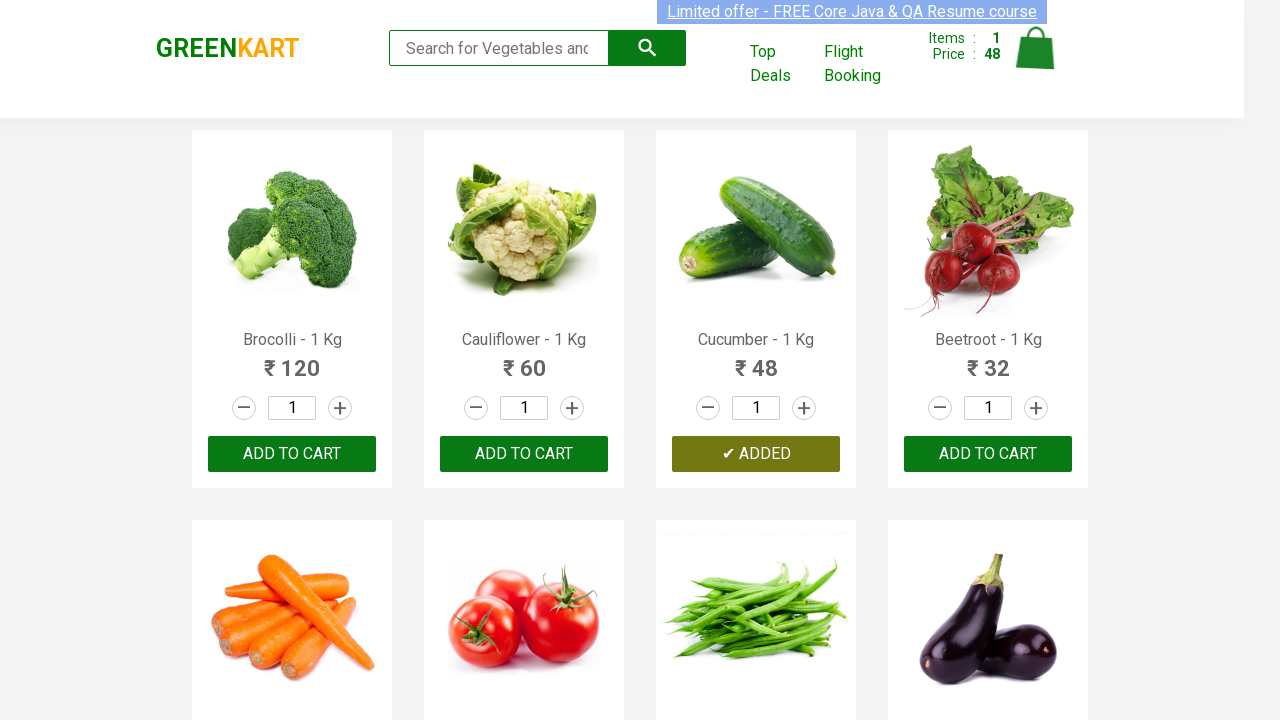

Added Beetroot to cart at (292, 360) on xpath=//button[text()='ADD TO CART'] >> nth=3
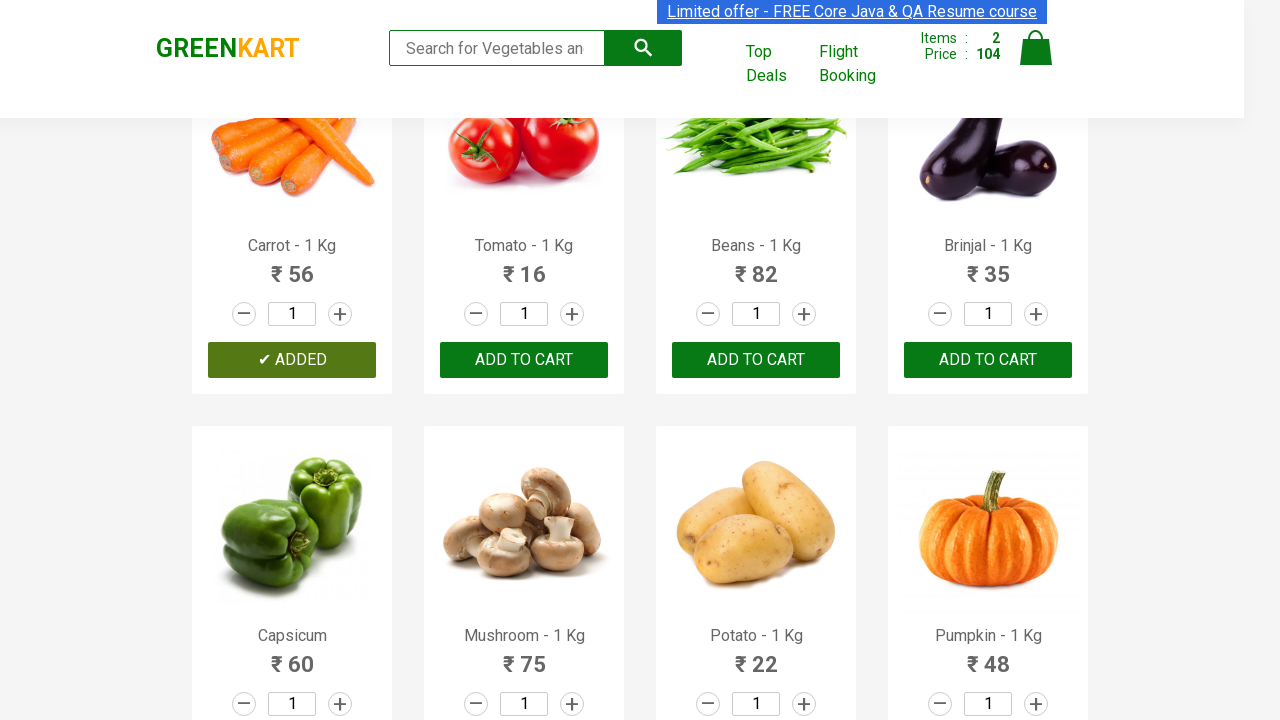

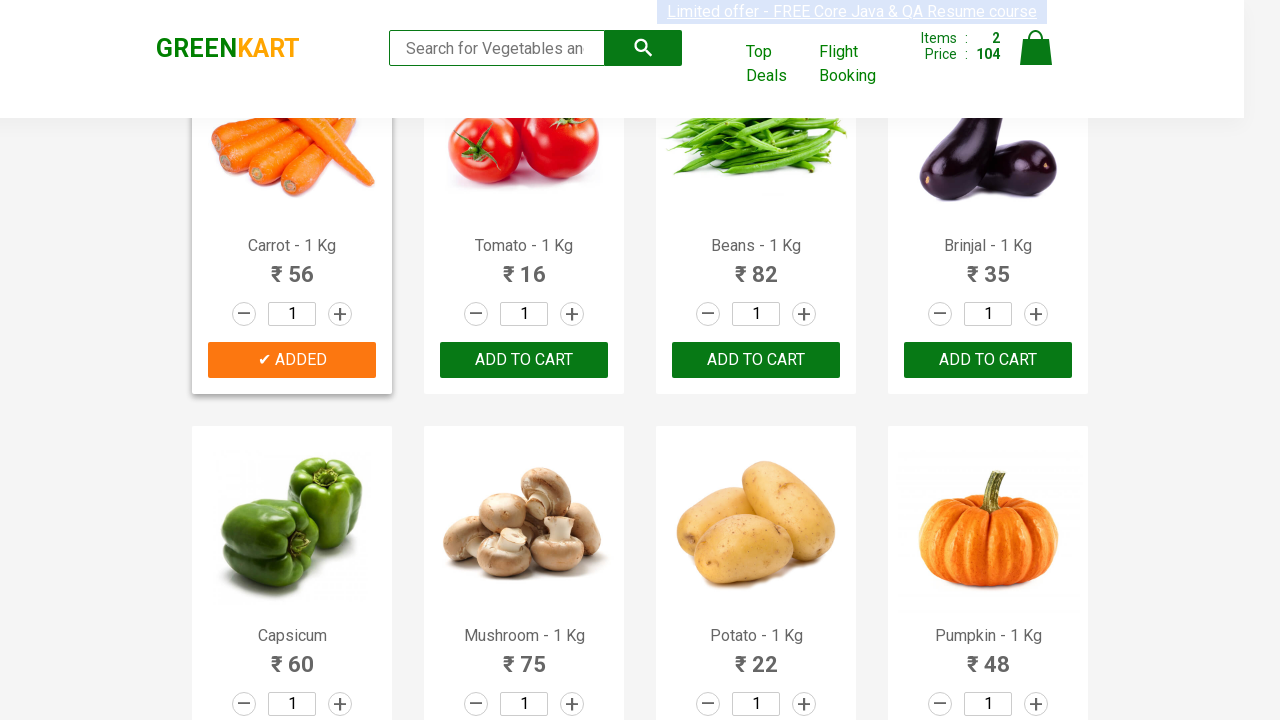